Opens the Automation Exercise website and verifies the page loads by checking the title

Starting URL: https://automationexercise.com

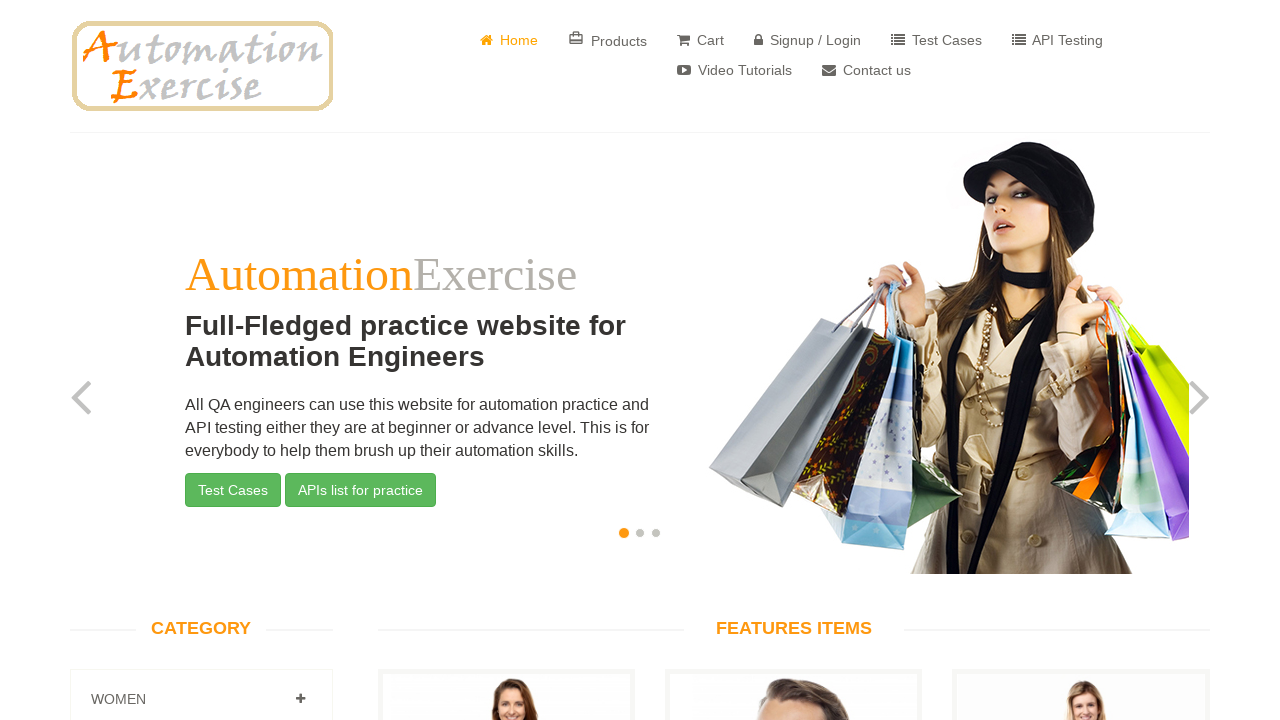

Page DOM content loaded
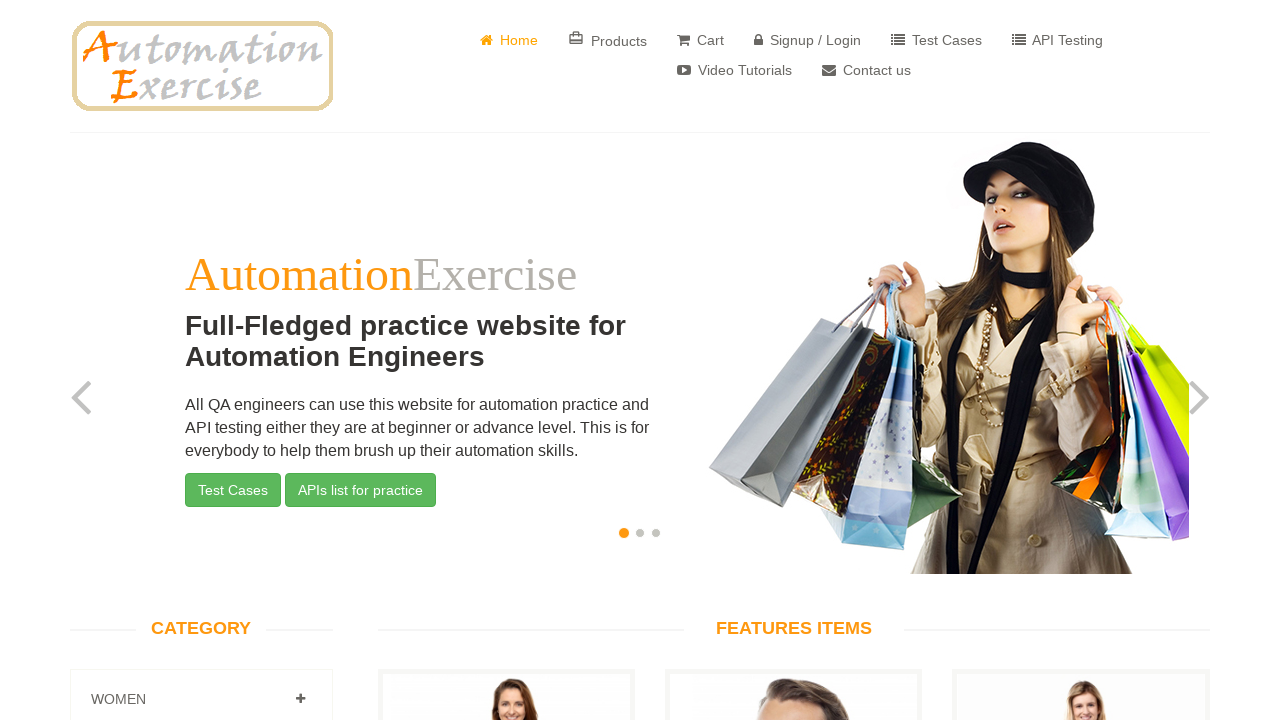

Body element appeared, Automation Exercise website page loaded successfully
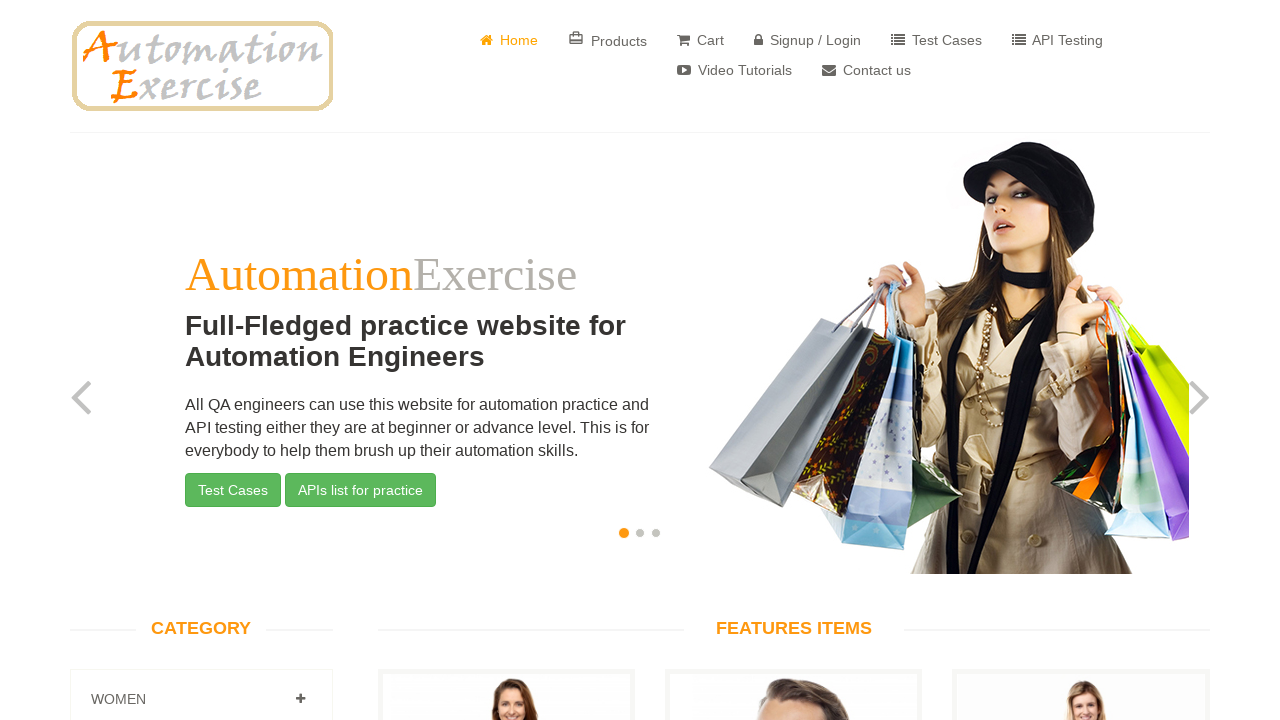

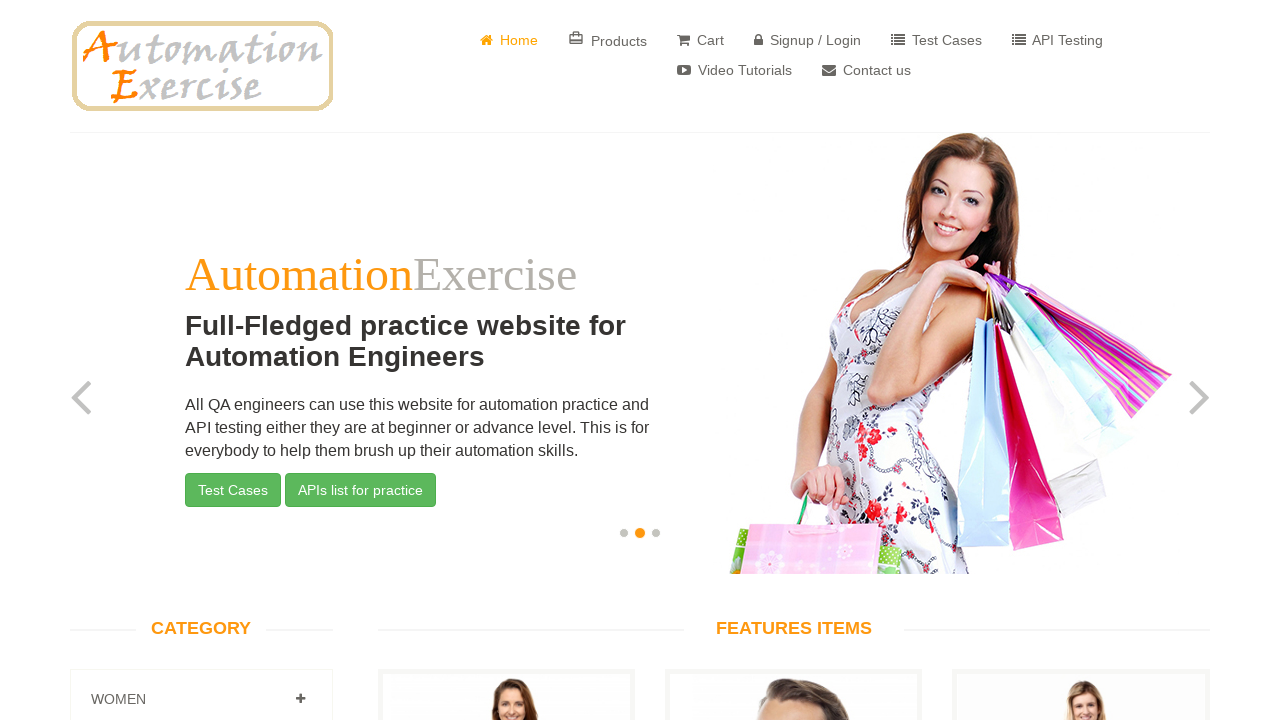